Tests form submission on a practice Angular form by filling email, password, name fields and checking a checkbox

Starting URL: https://rahulshettyacademy.com/angularpractice/

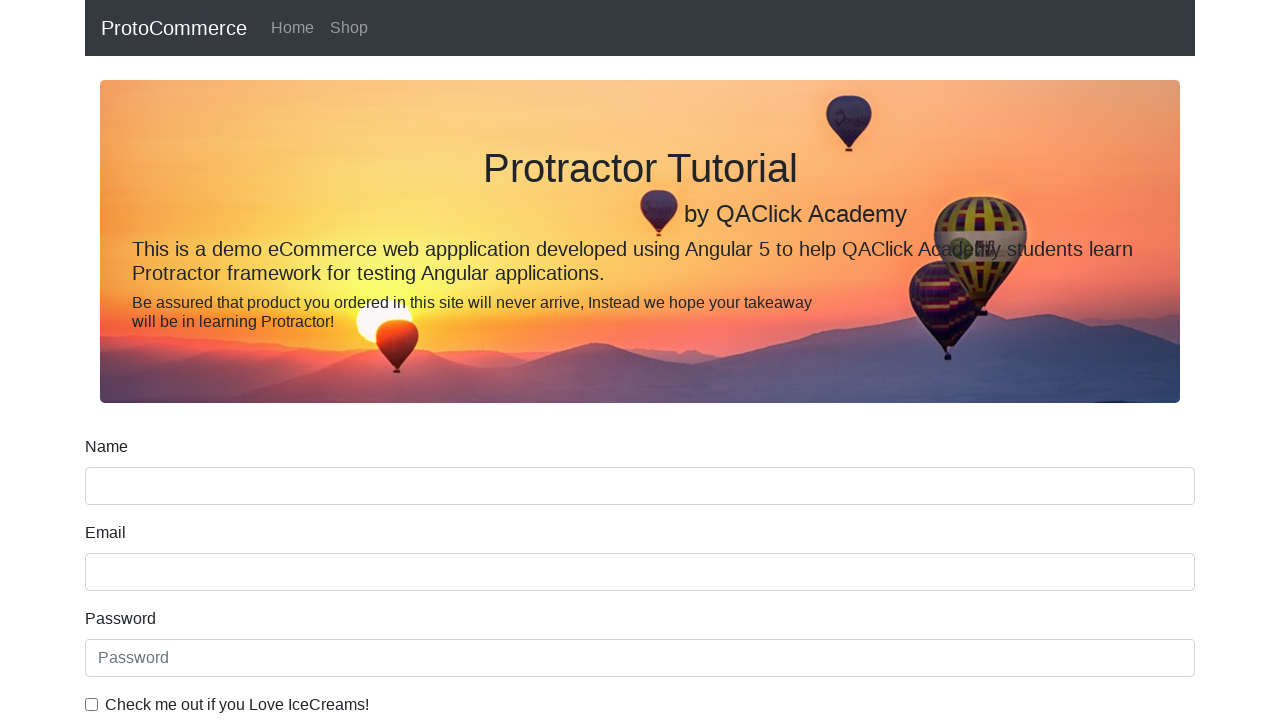

Navigated to Angular practice form URL
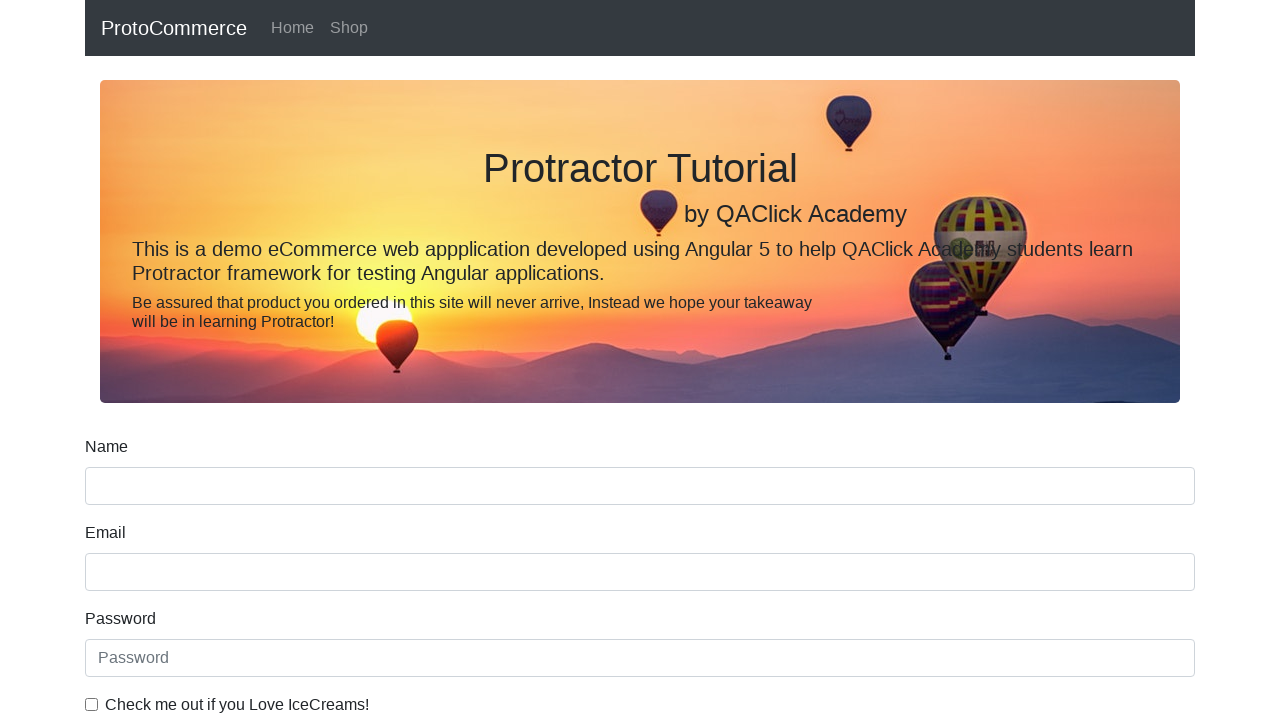

Filled email field with 'testuser@example.com' on input[name='email']
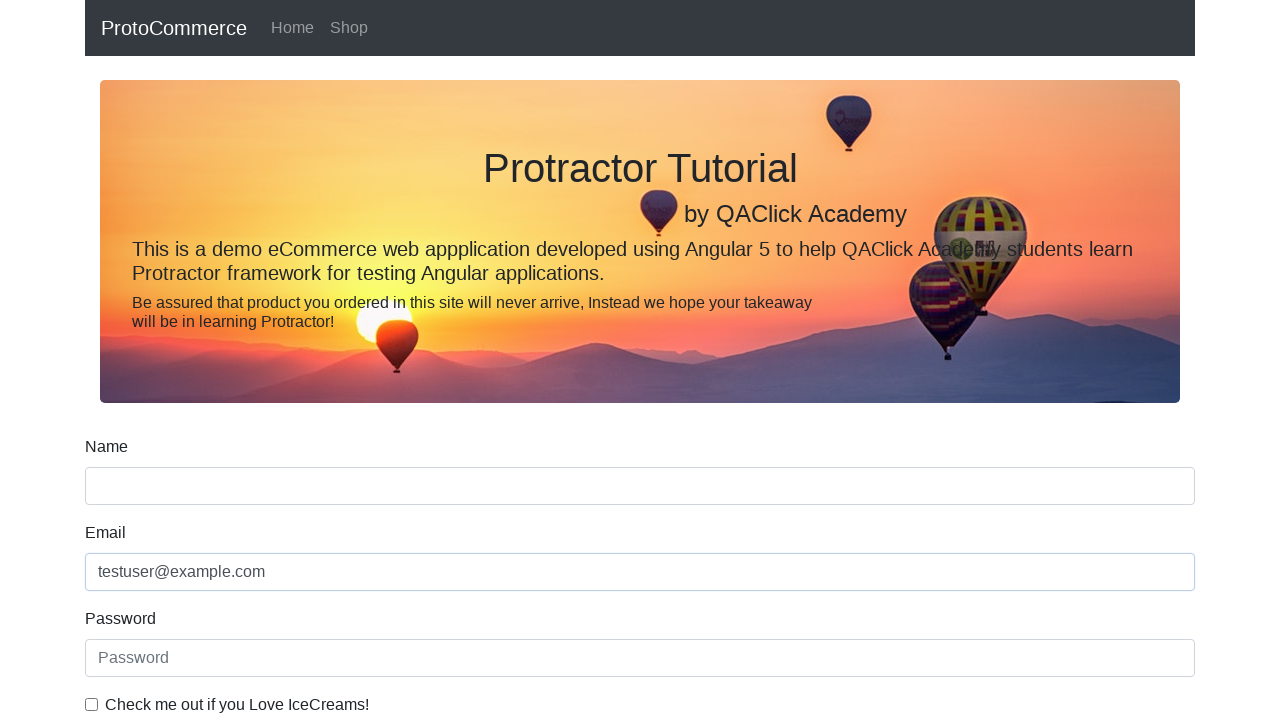

Filled password field with 'Test123456' on #exampleInputPassword1
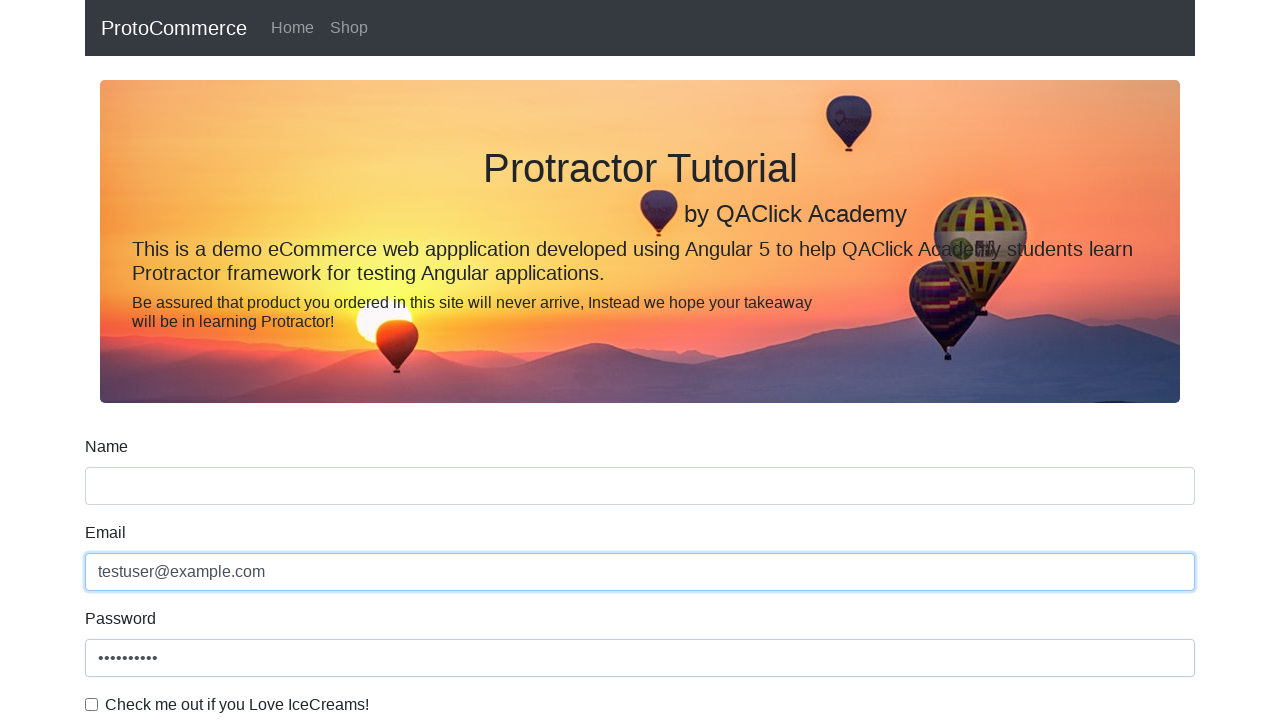

Checked the checkbox at (92, 704) on #exampleCheck1
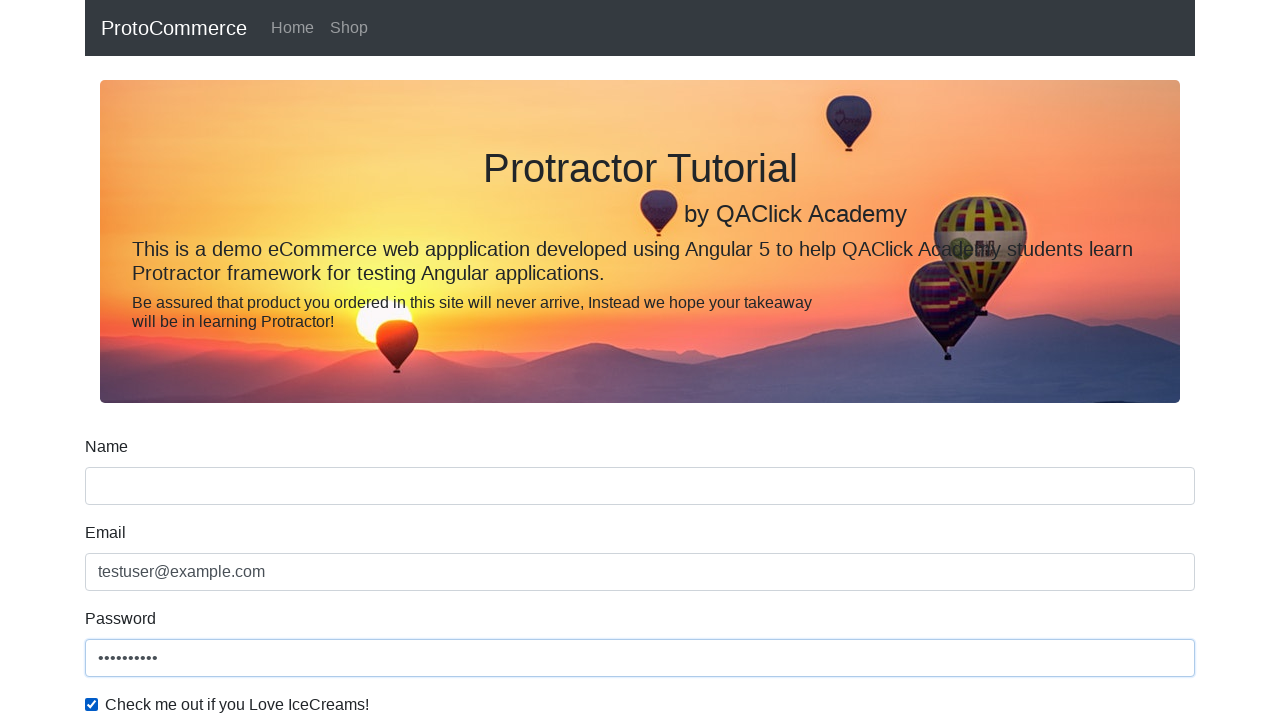

Clicked submit button to submit the form at (123, 491) on xpath=//input[@type='submit']
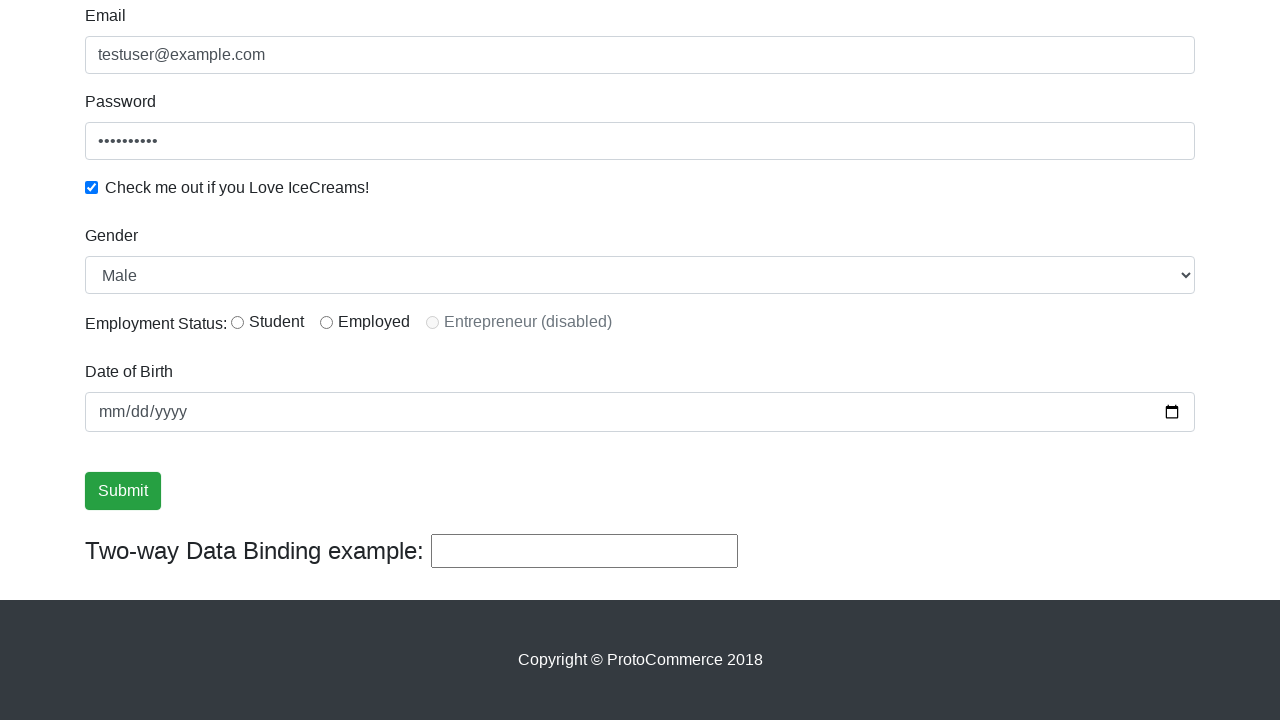

Filled name field with 'John Smith' on input[name='name']
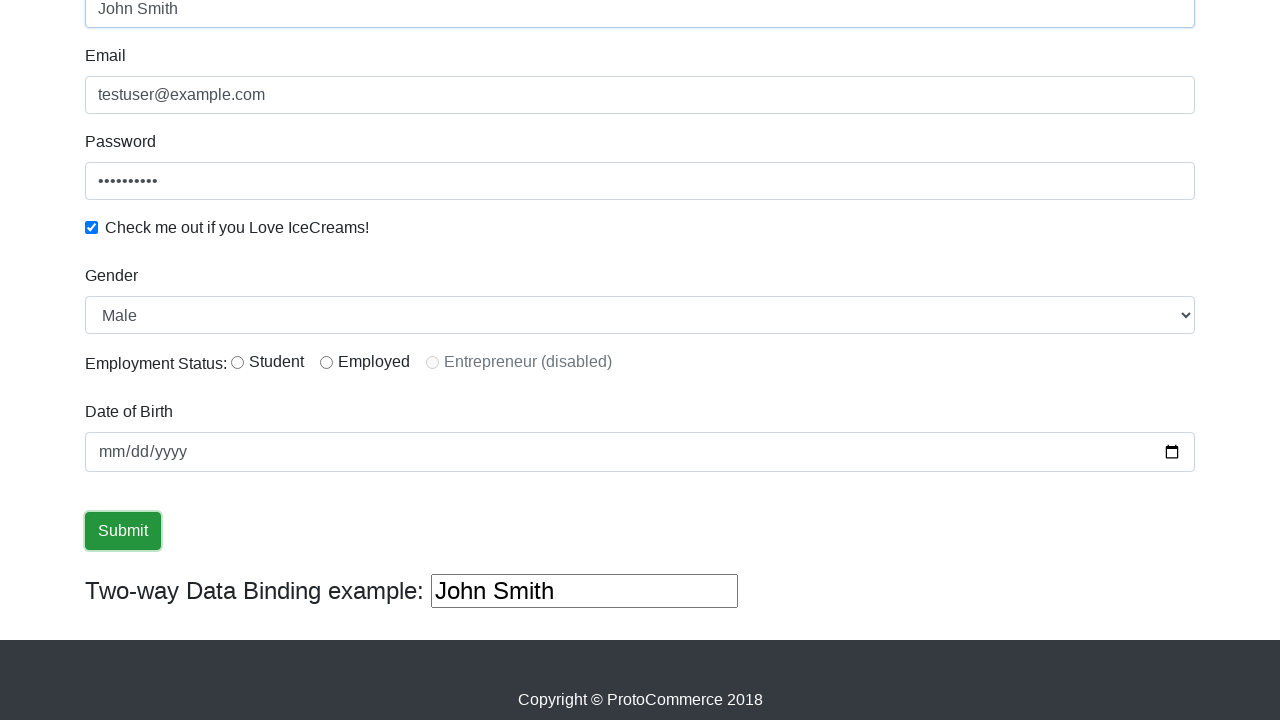

Located success message element
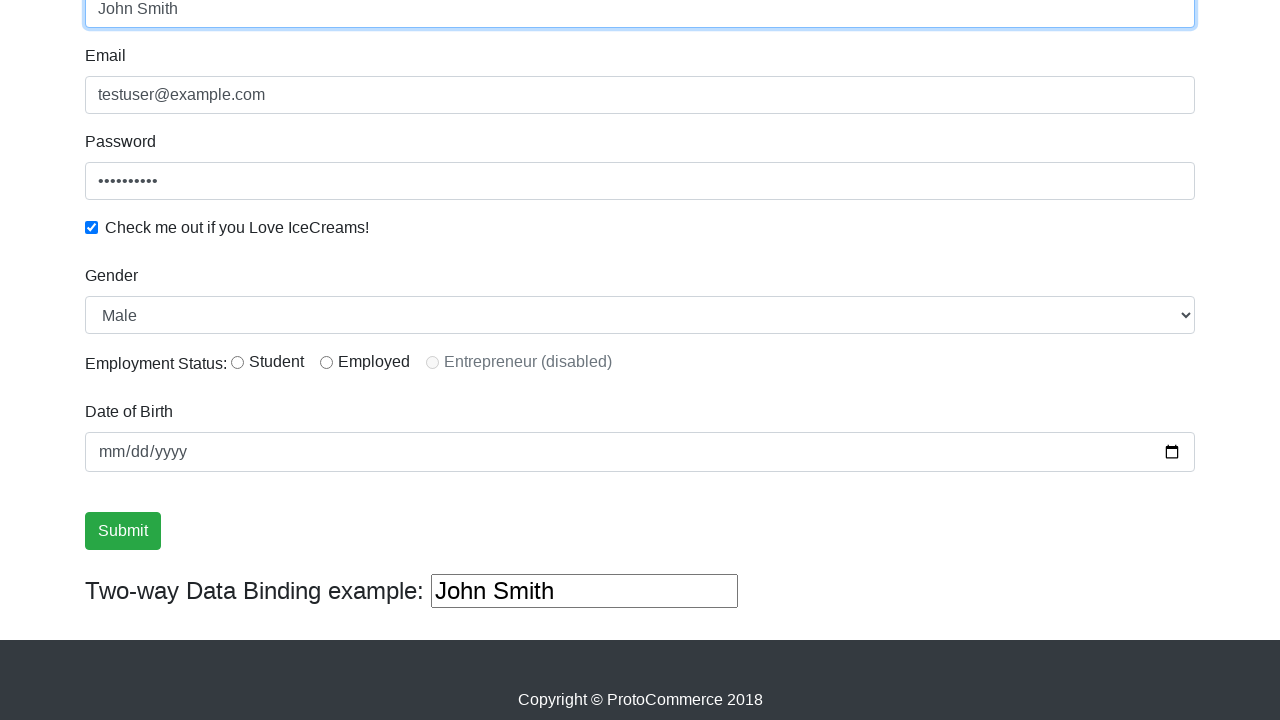

Waited for success message to appear
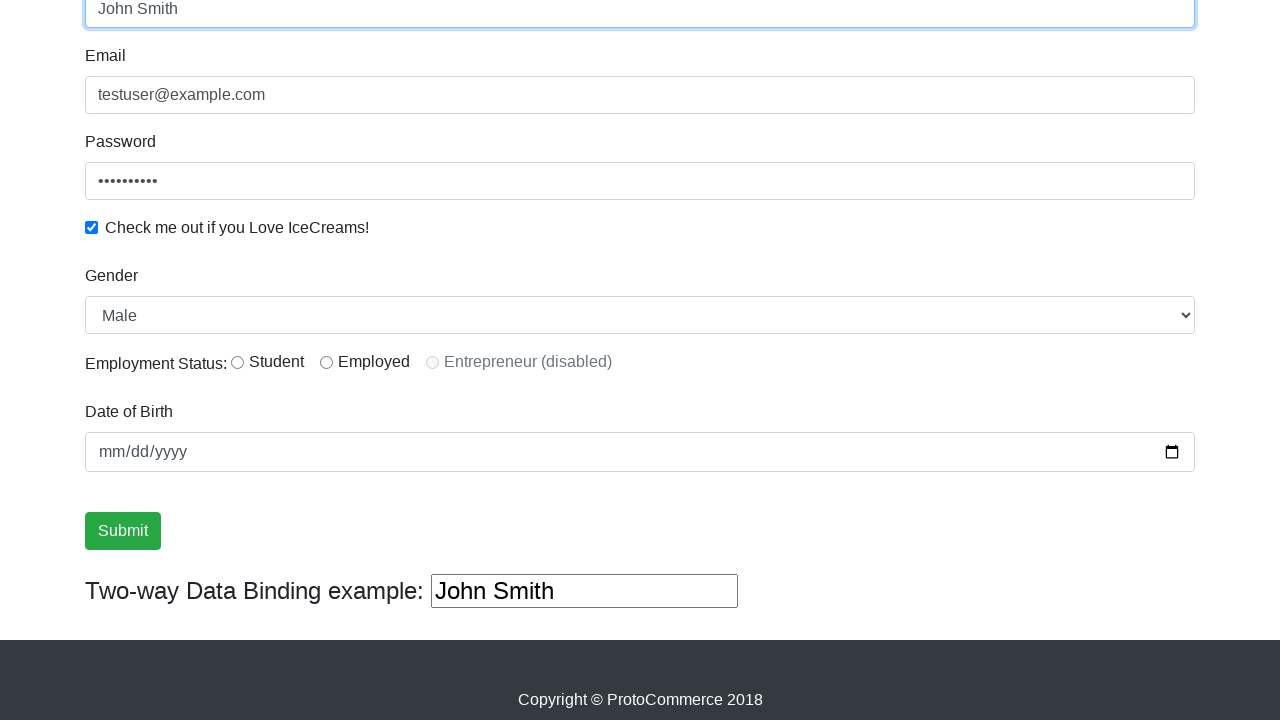

Verified that success message contains 'Success'
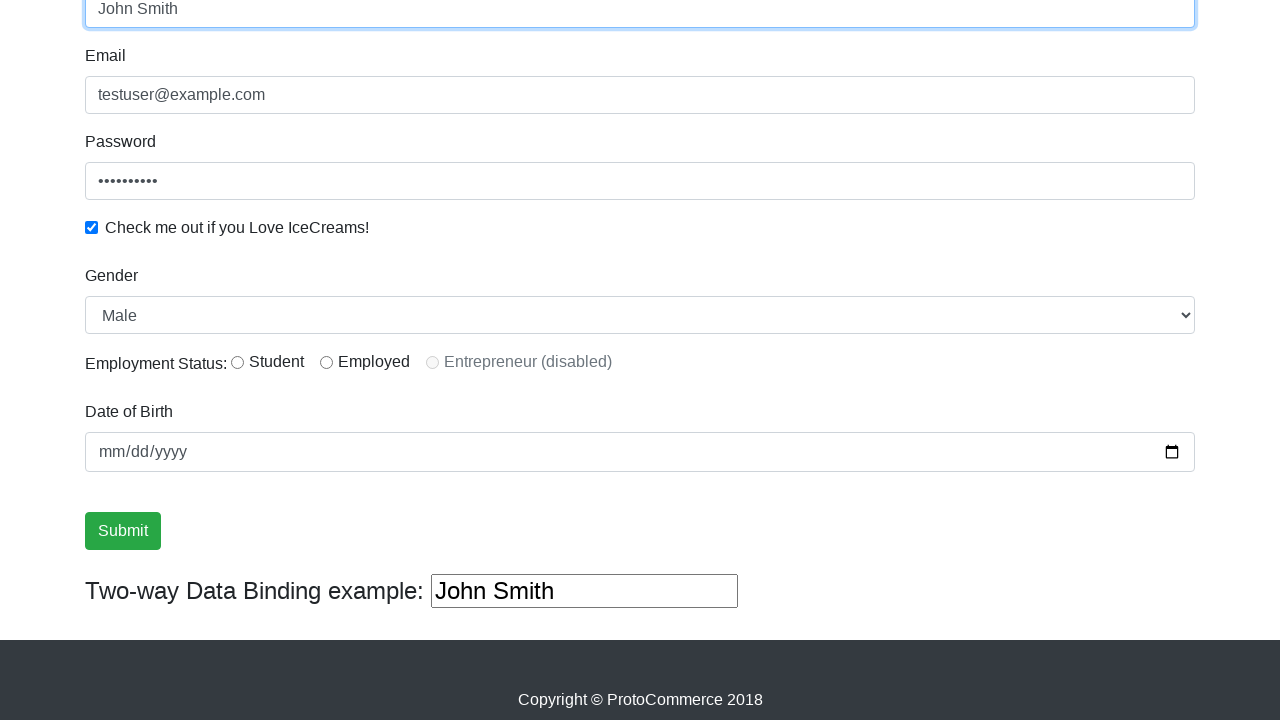

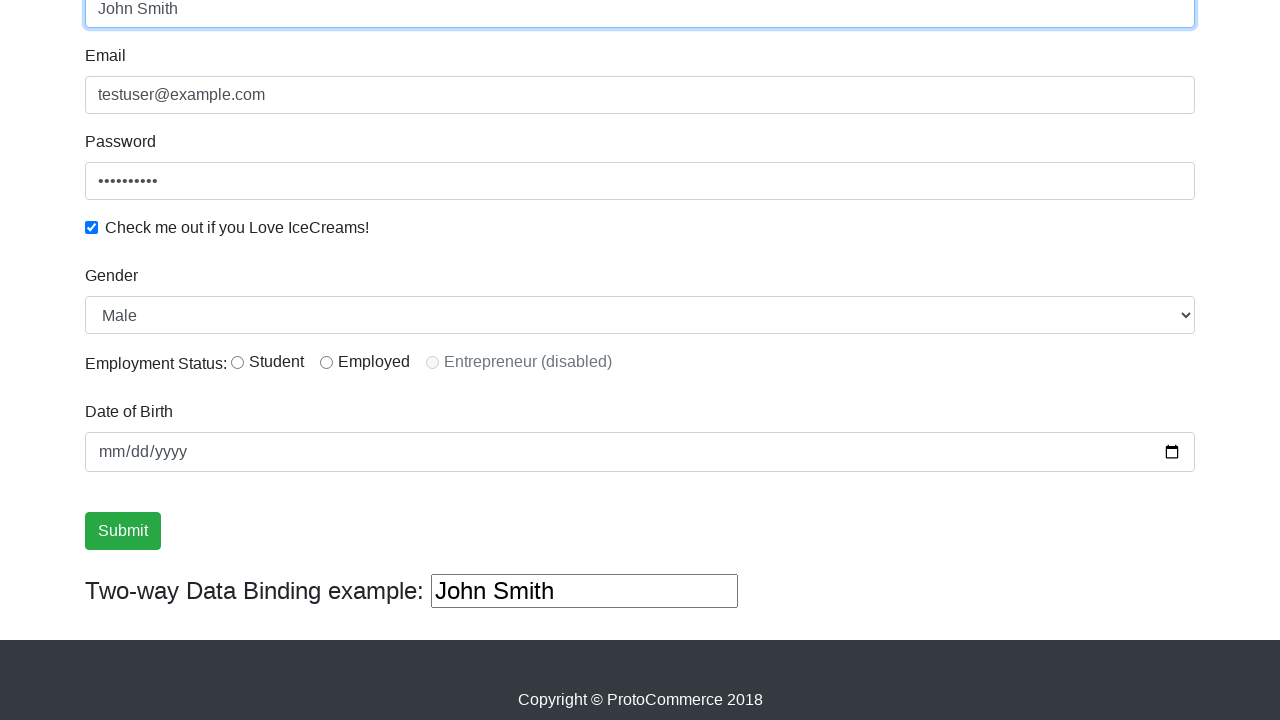